Tests double-click functionality by entering text in a field, double-clicking a button to copy the text to another field, and verifying the copy operation succeeded

Starting URL: https://www.w3schools.com/tags/tryit.asp?filename=tryhtml5_ev_ondblclick3

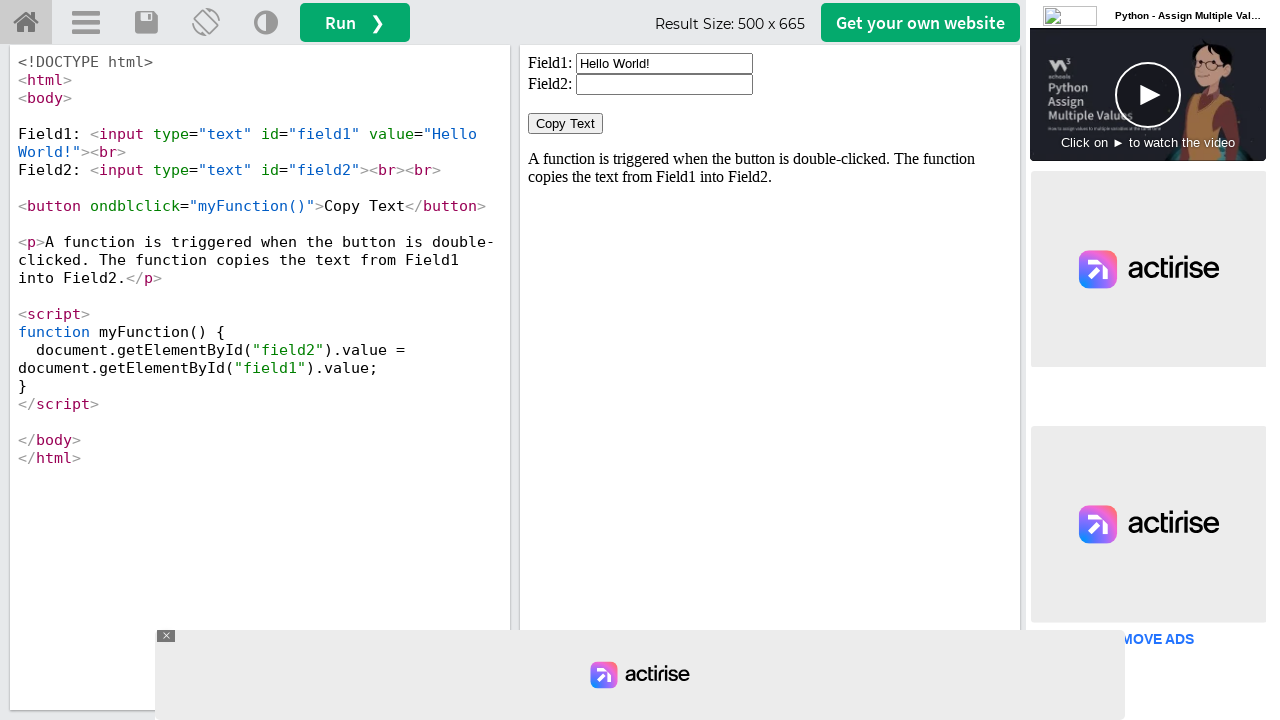

Located iframe containing the test result
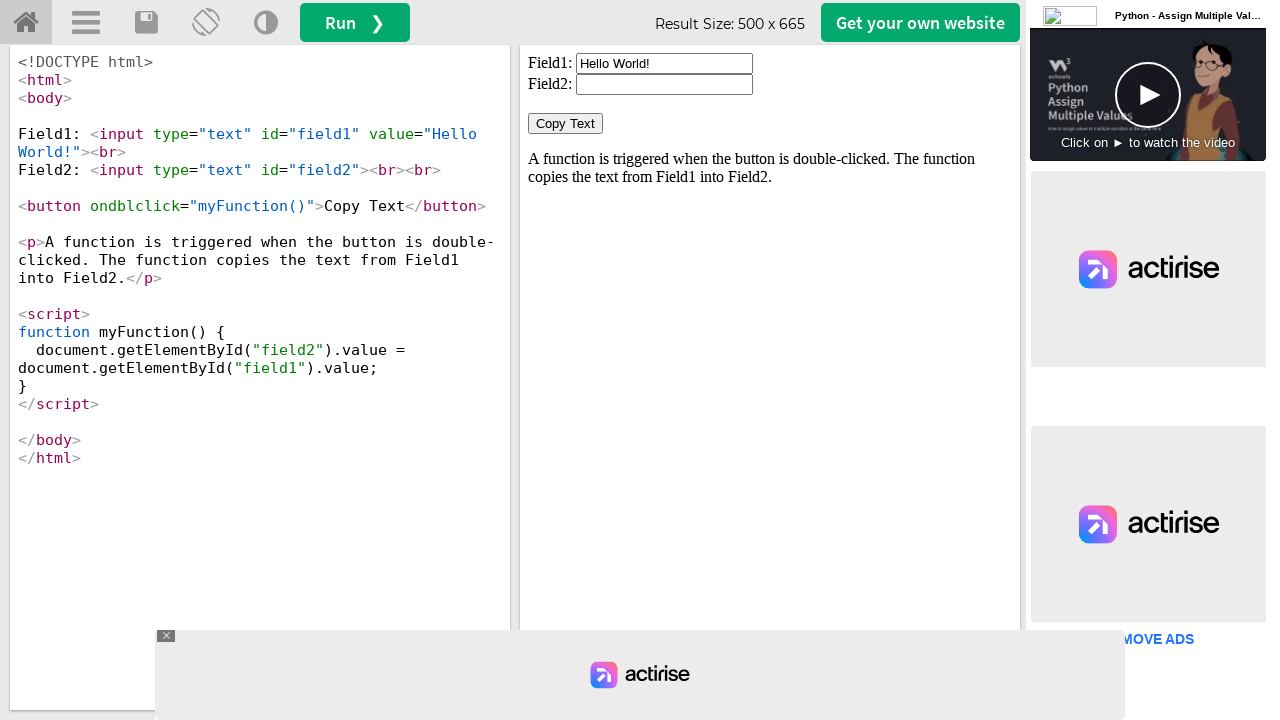

Cleared the first input field on #iframeResult >> internal:control=enter-frame >> xpath=//input[@id='field1']
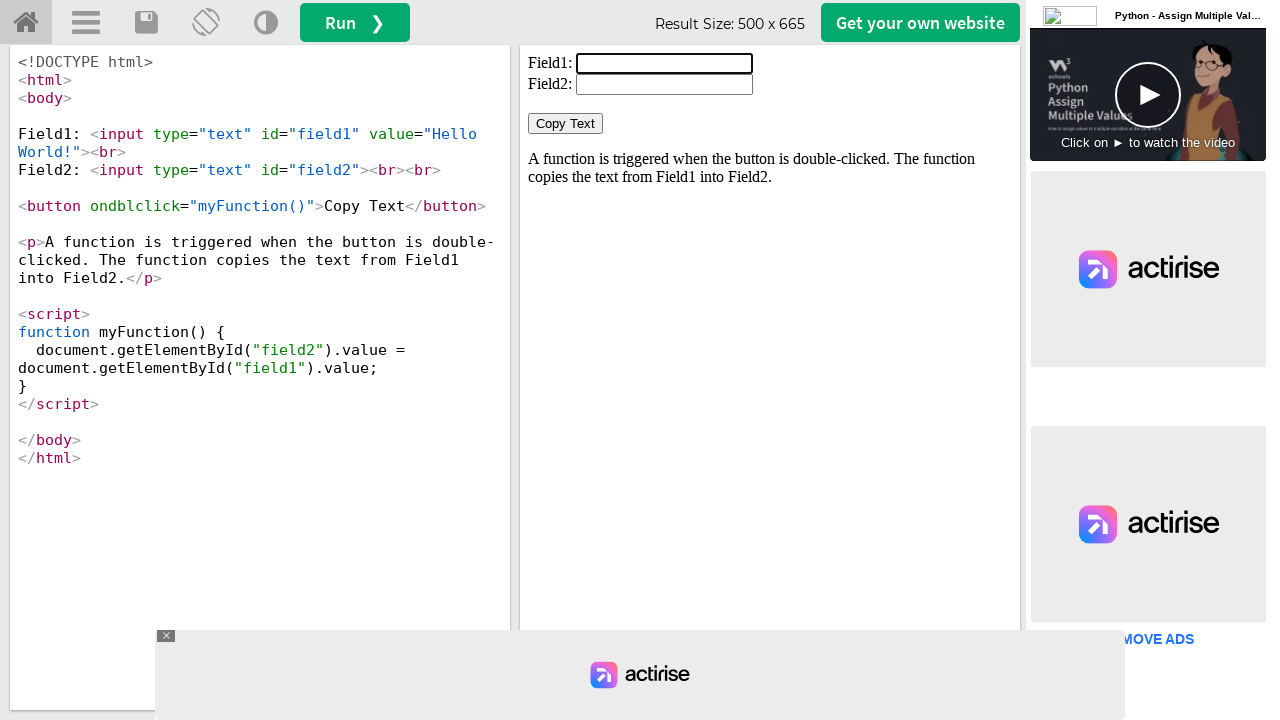

Filled first input field with 'Hello' on #iframeResult >> internal:control=enter-frame >> xpath=//input[@id='field1']
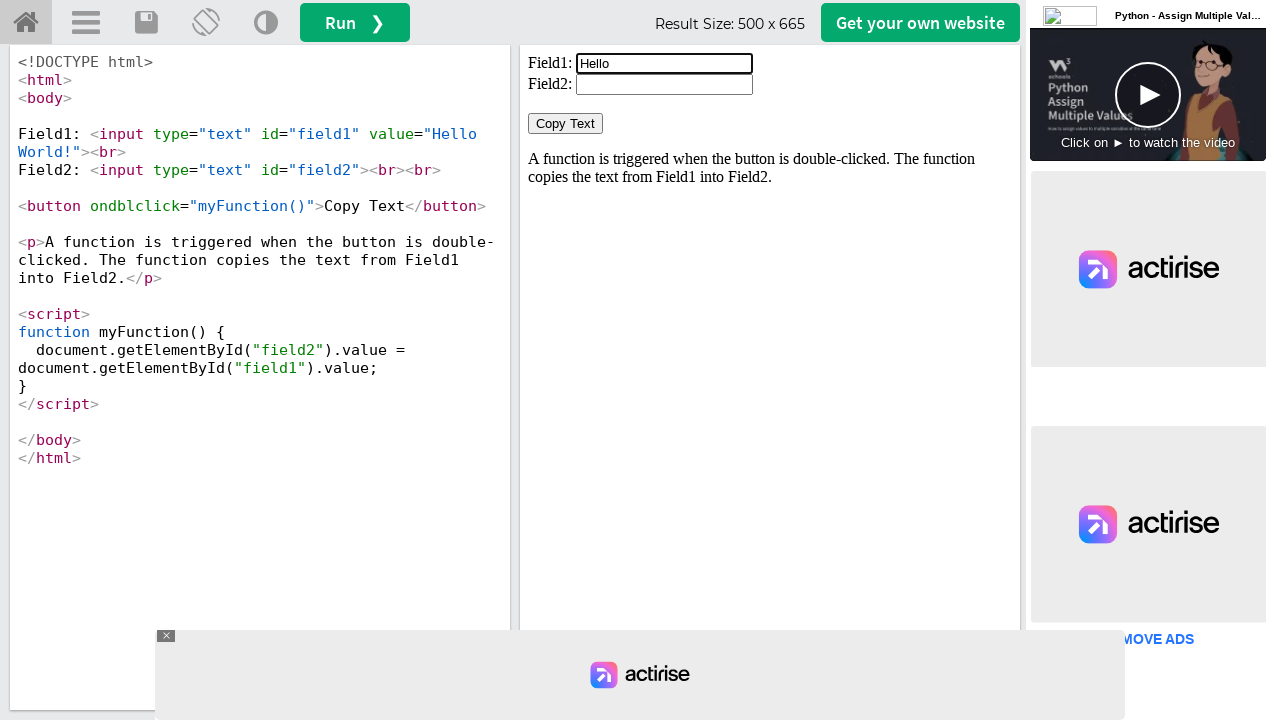

Double-clicked the 'Copy Text' button at (566, 124) on #iframeResult >> internal:control=enter-frame >> xpath=//button[normalize-space(
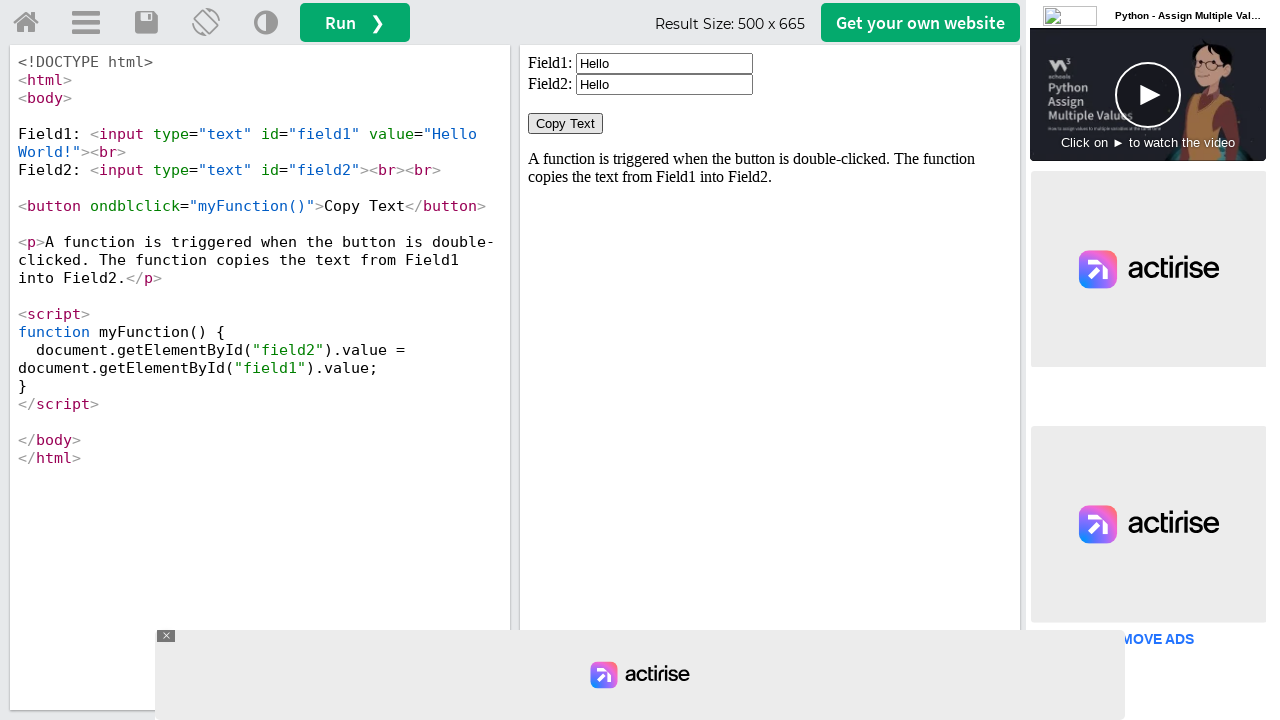

Waited 500ms for copy operation to complete
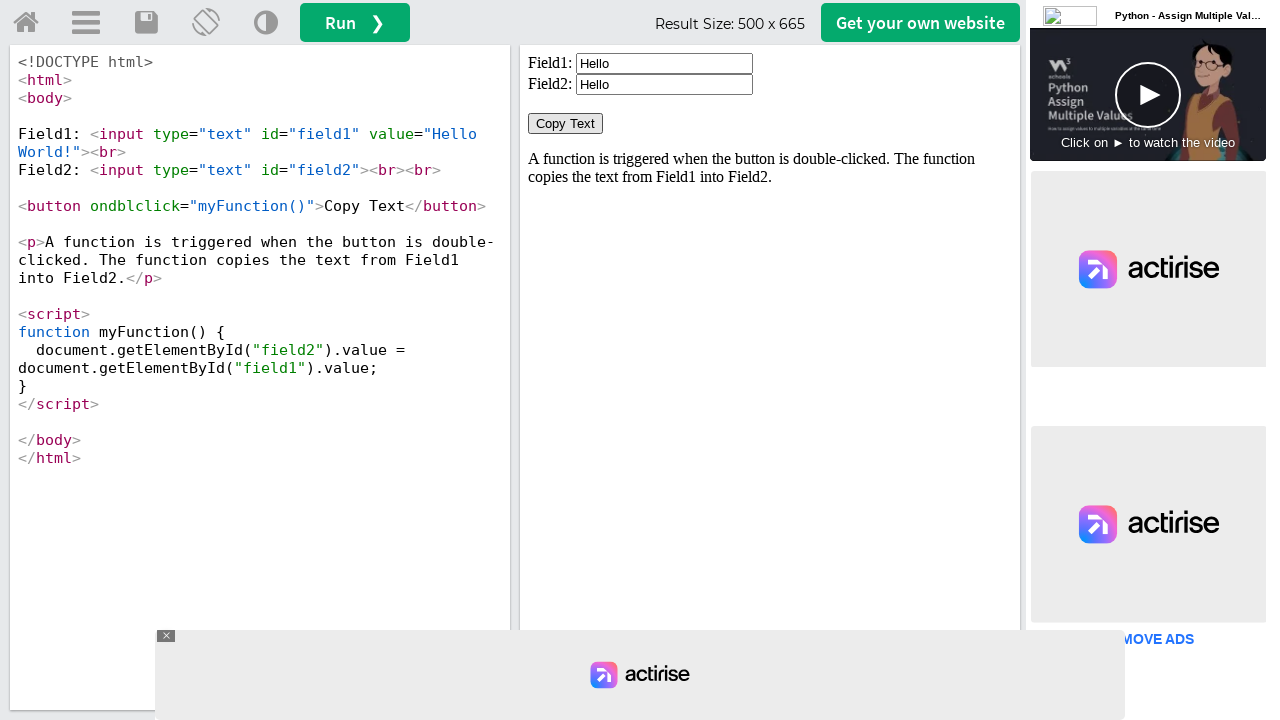

Retrieved text from second input field
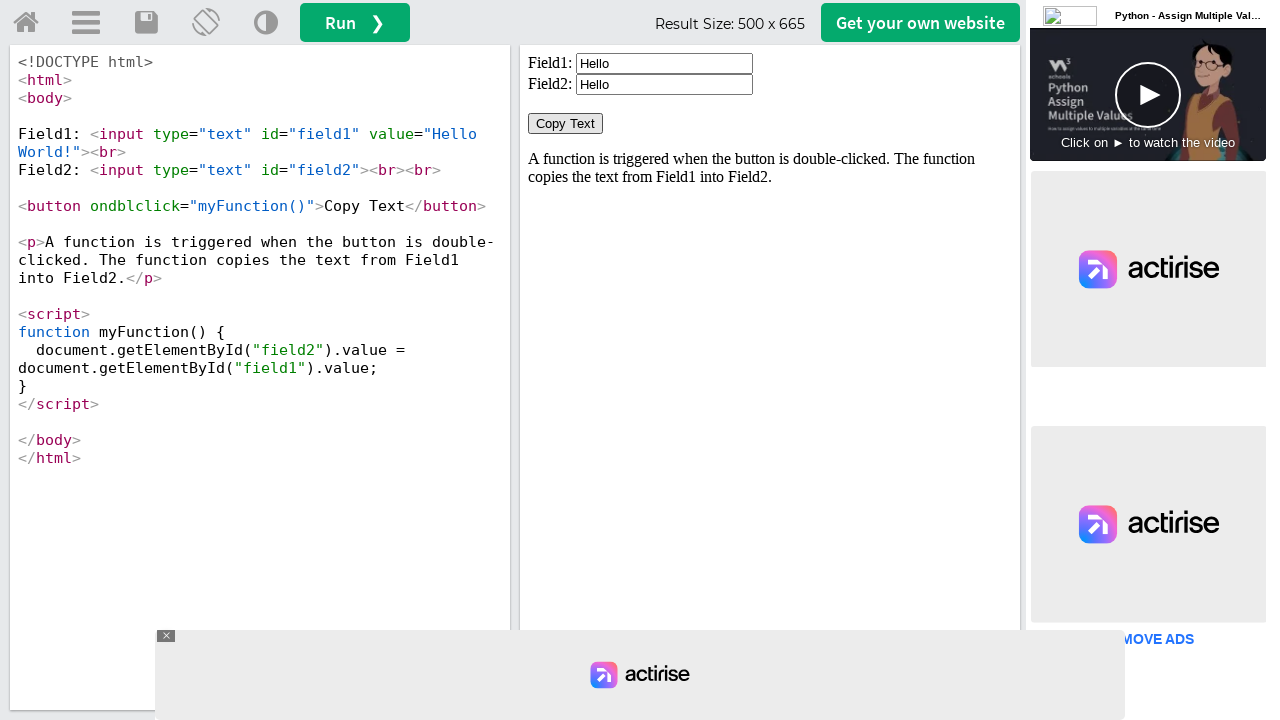

Verified that 'Hello' was successfully copied to the second field
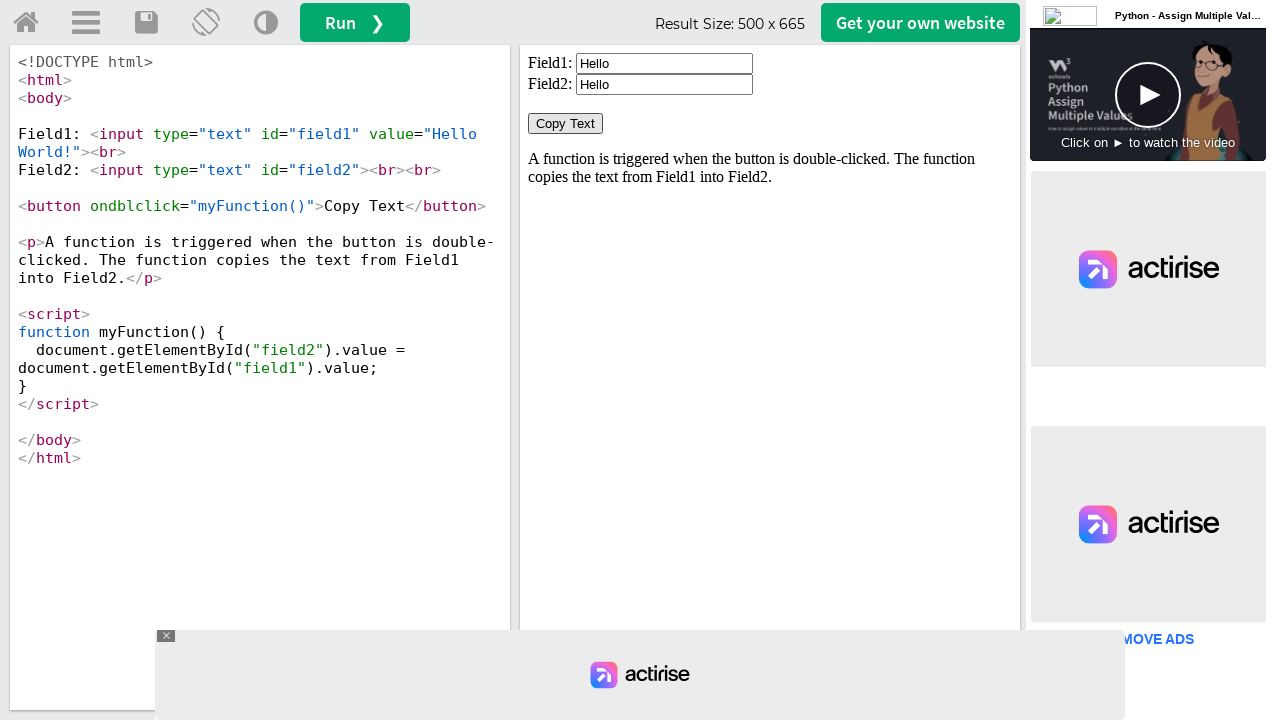

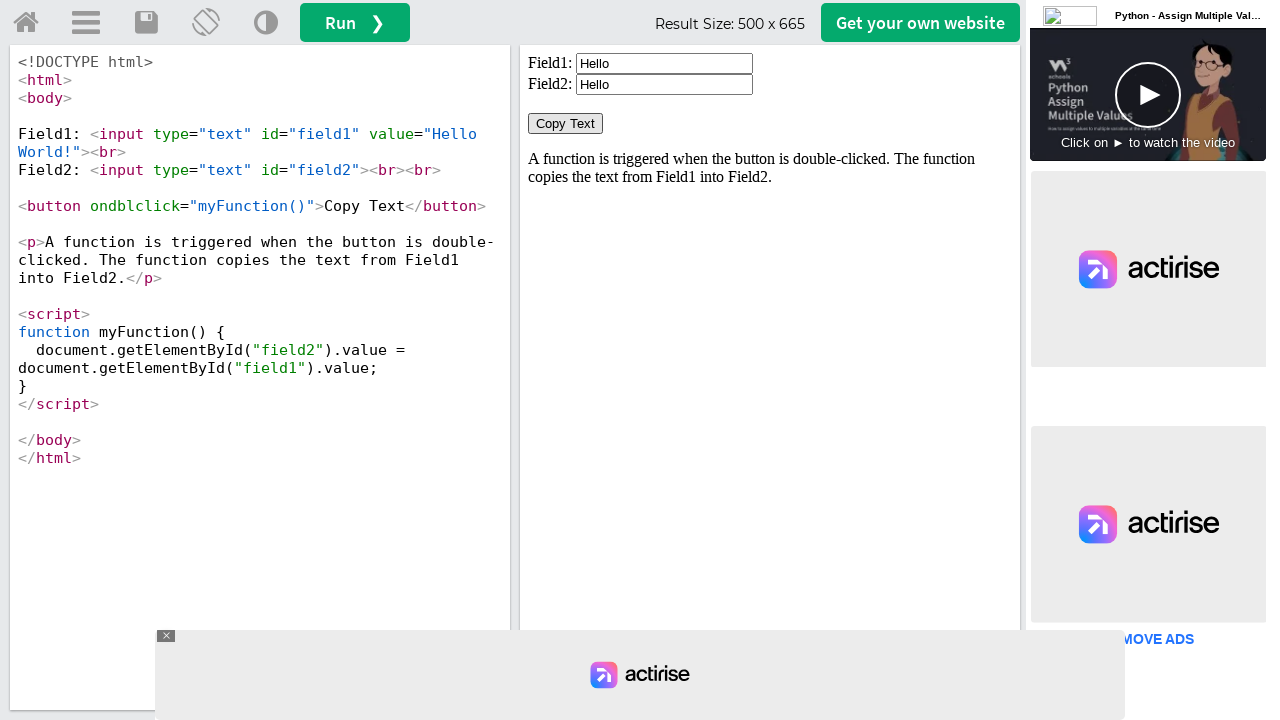